Tests various browser automation features including checkboxes, alerts, navigation, window/tab handling, and iframe interactions on a practice automation website

Starting URL: https://rahulshettyacademy.com/AutomationPractice/

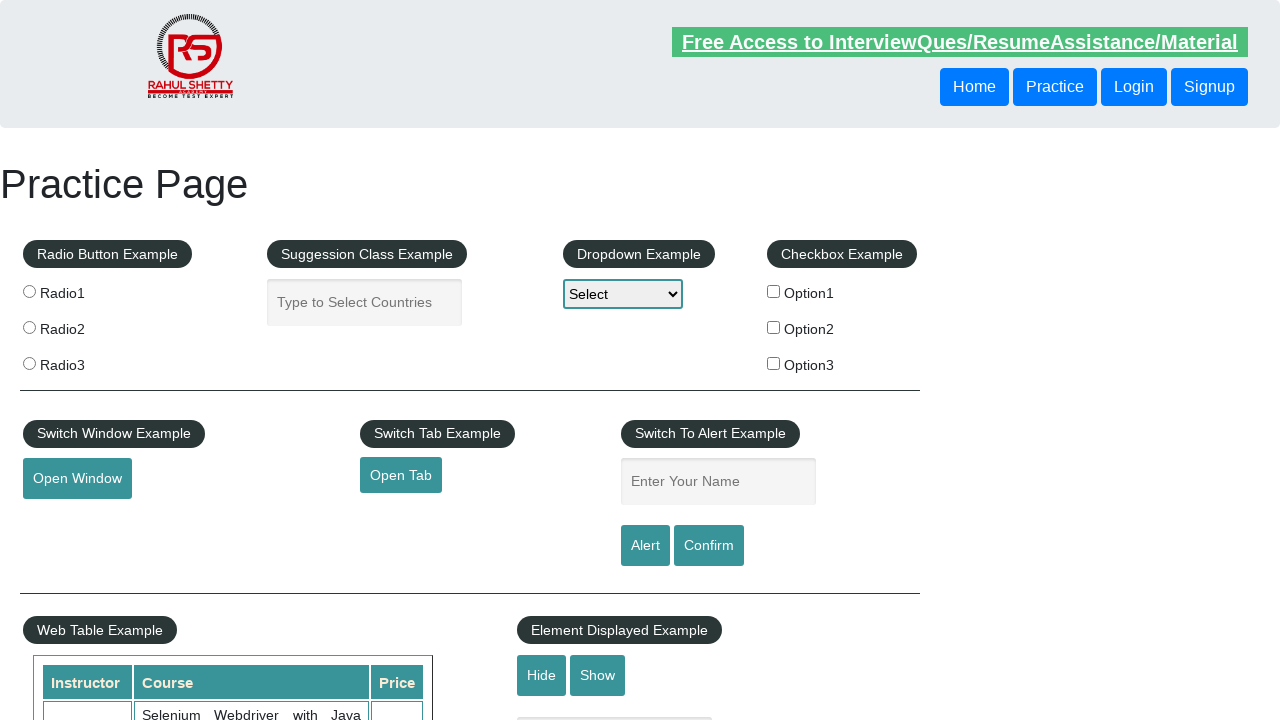

Clicked checkbox option 2 at (774, 327) on #checkBoxOption2
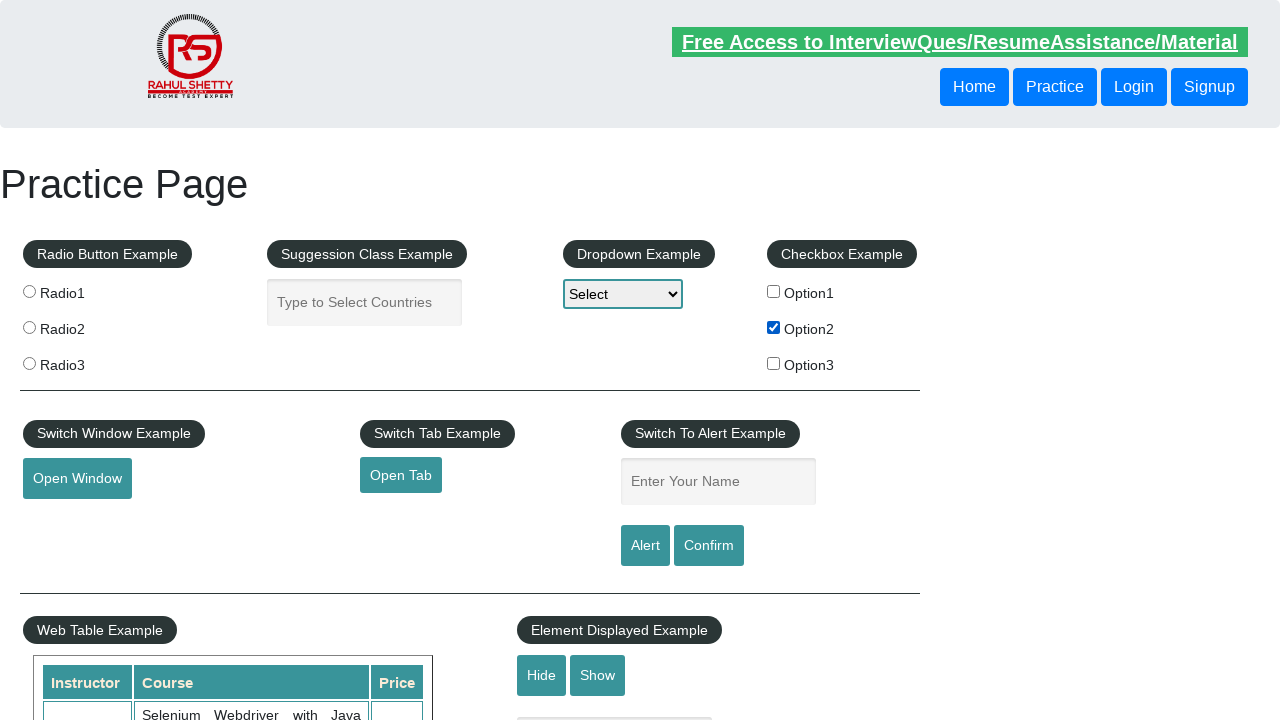

Clicked alert button at (645, 546) on #alertbtn
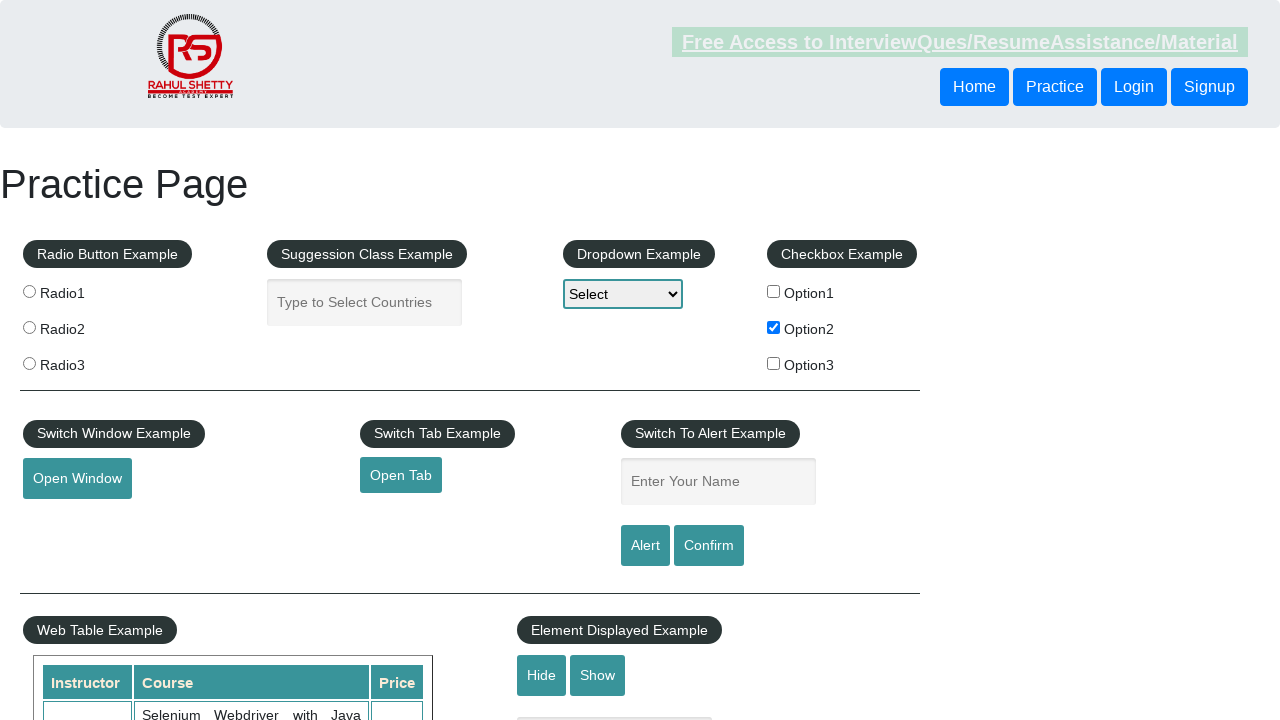

Accepted alert dialog
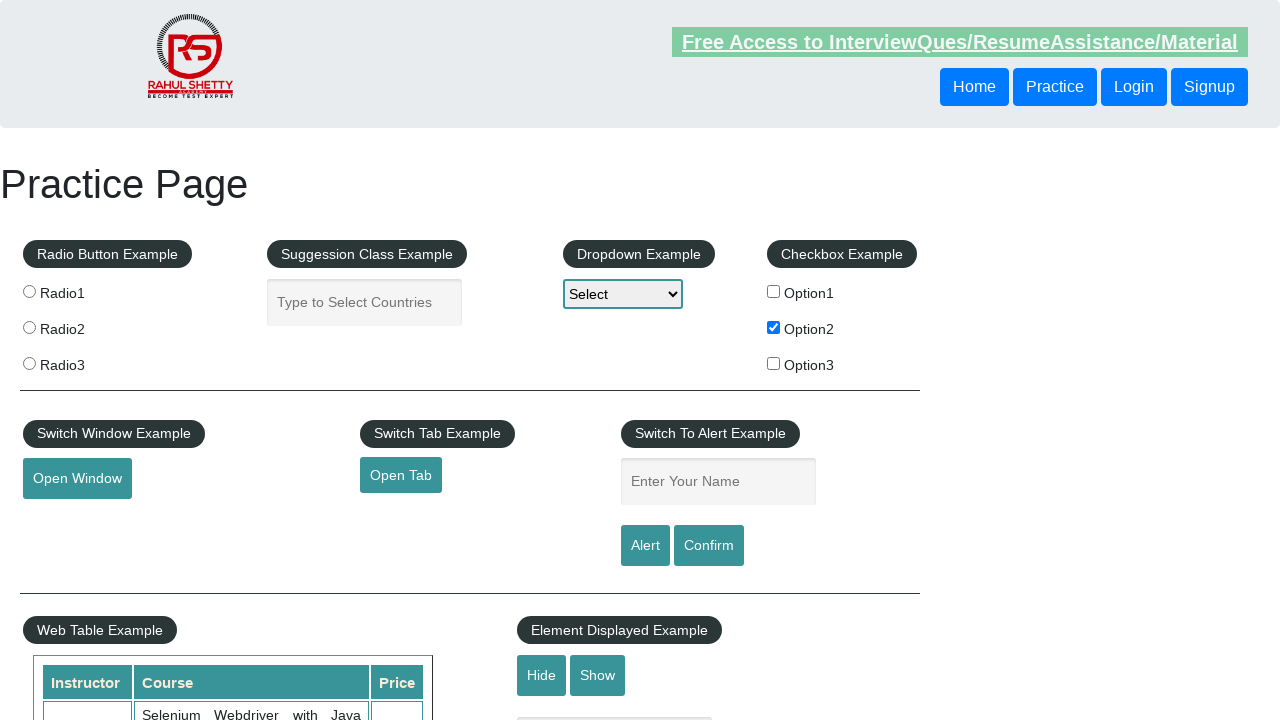

Clicked confirm button at (709, 546) on #confirmbtn
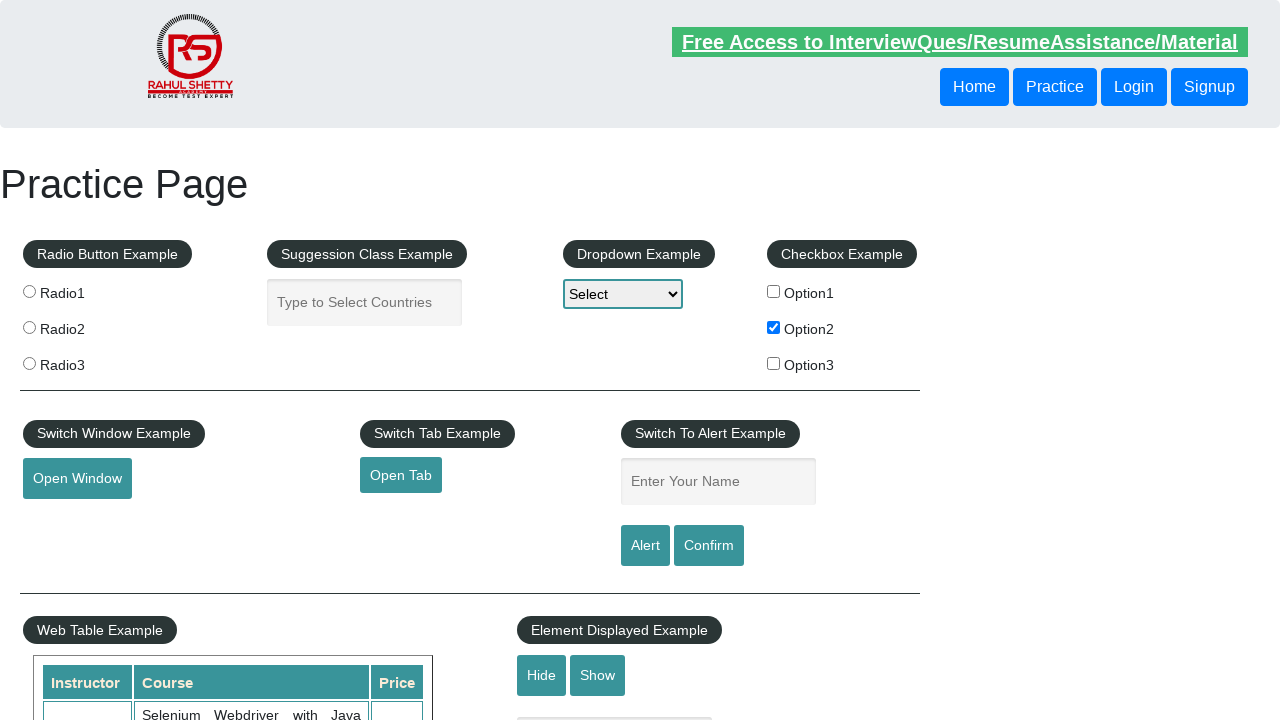

Dismissed confirm dialog
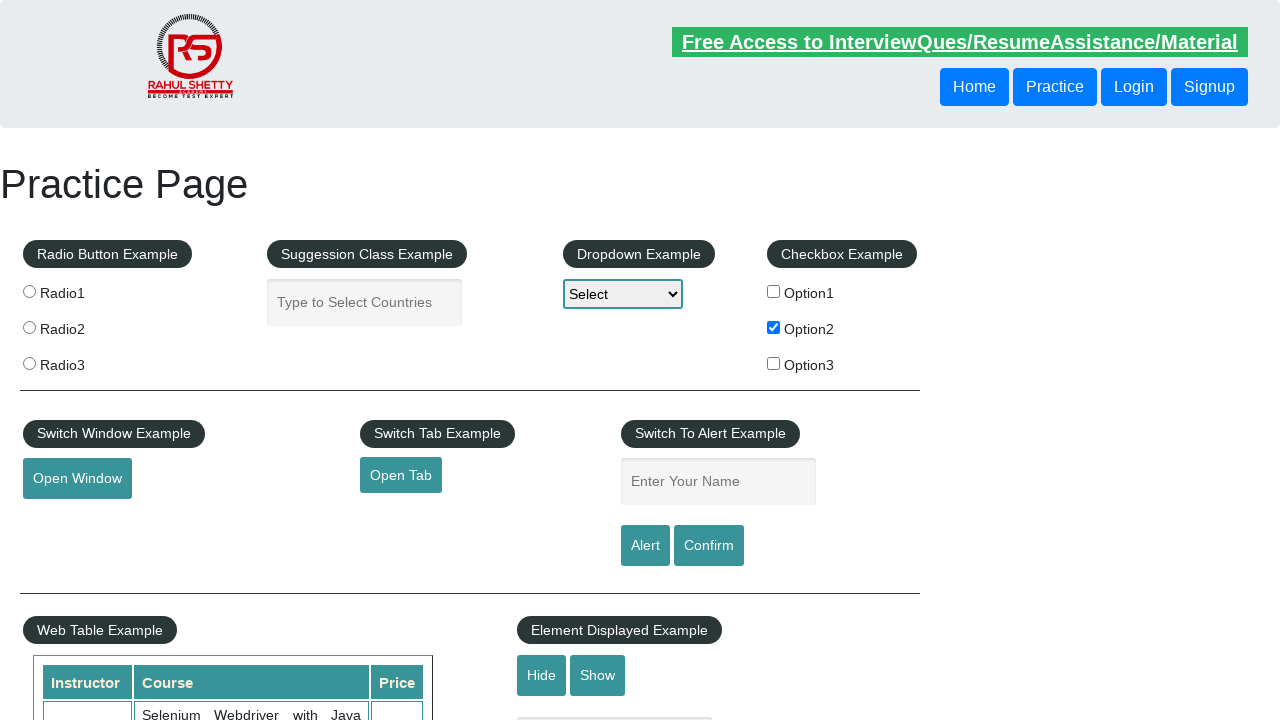

Navigated to BrowserStack guide on multiple windows
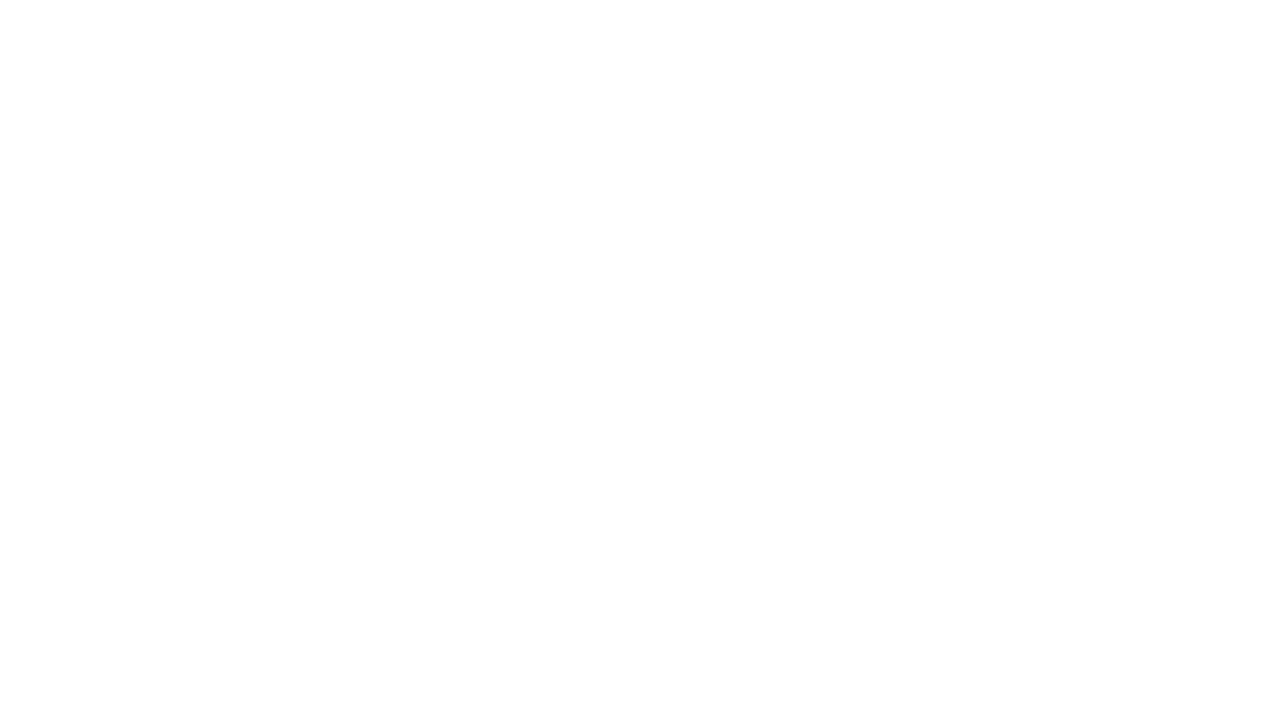

Navigated back to original page
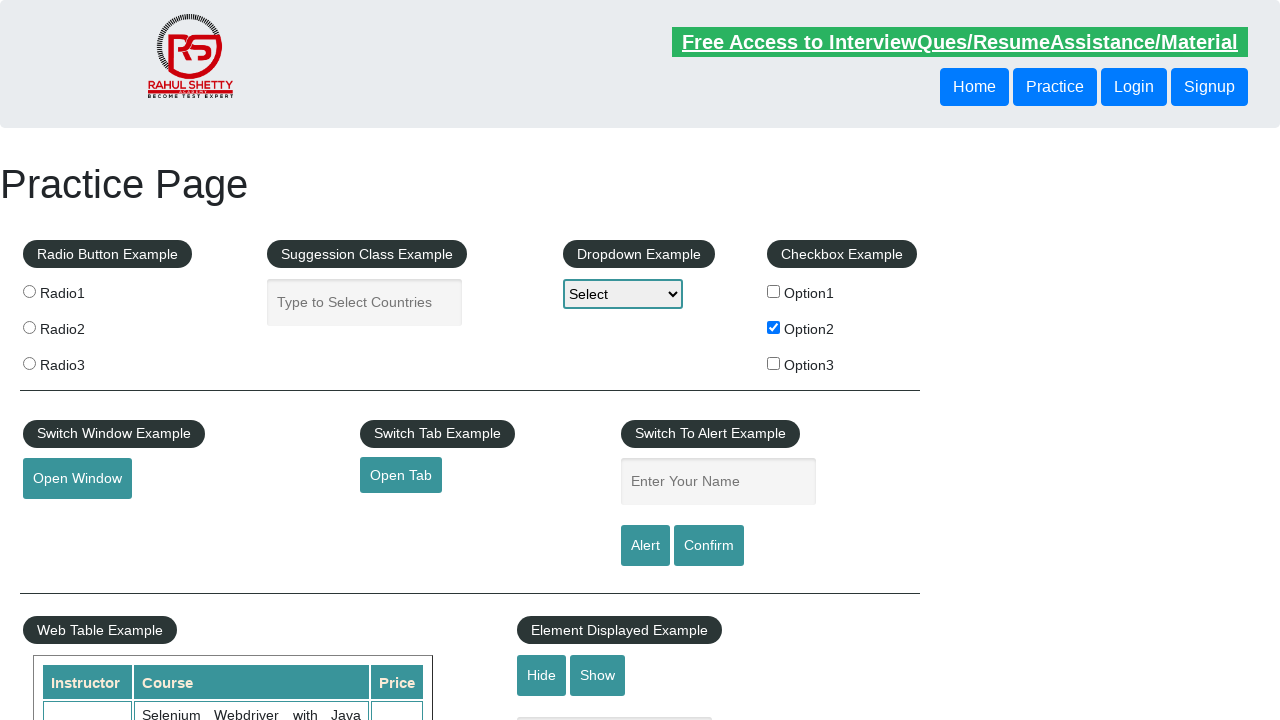

Navigated to Goibibo website
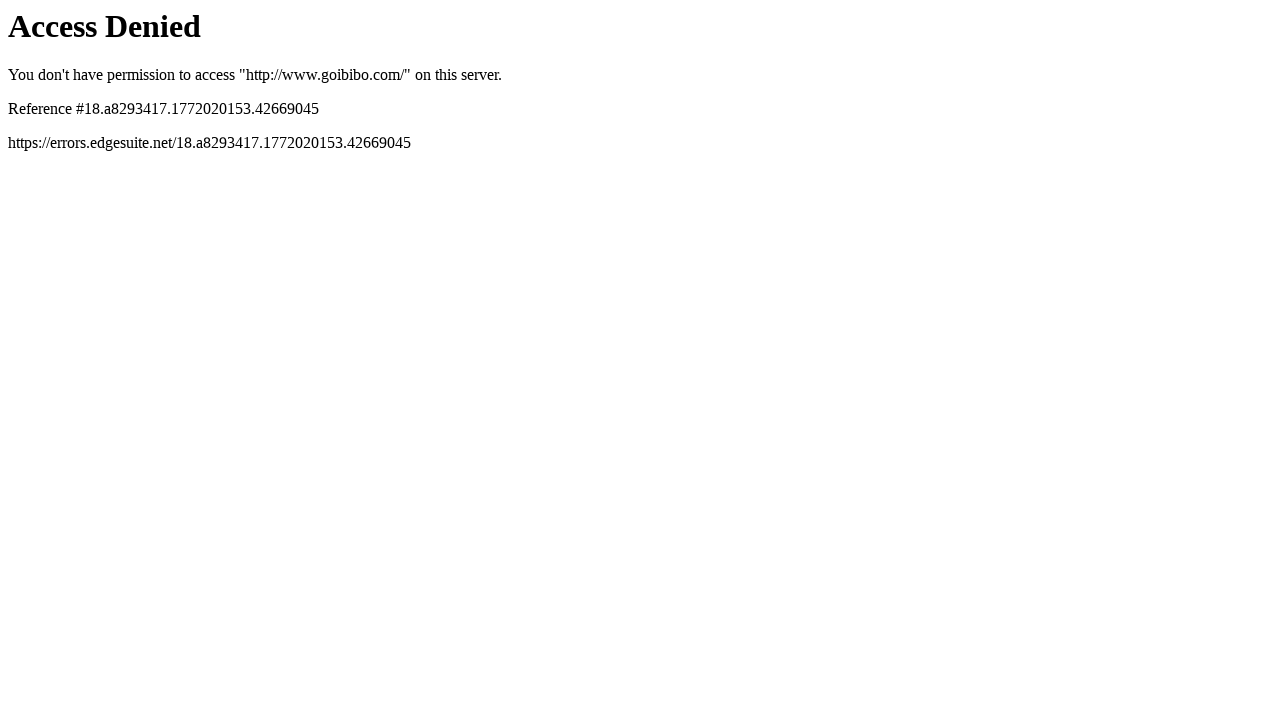

Navigated back to original page
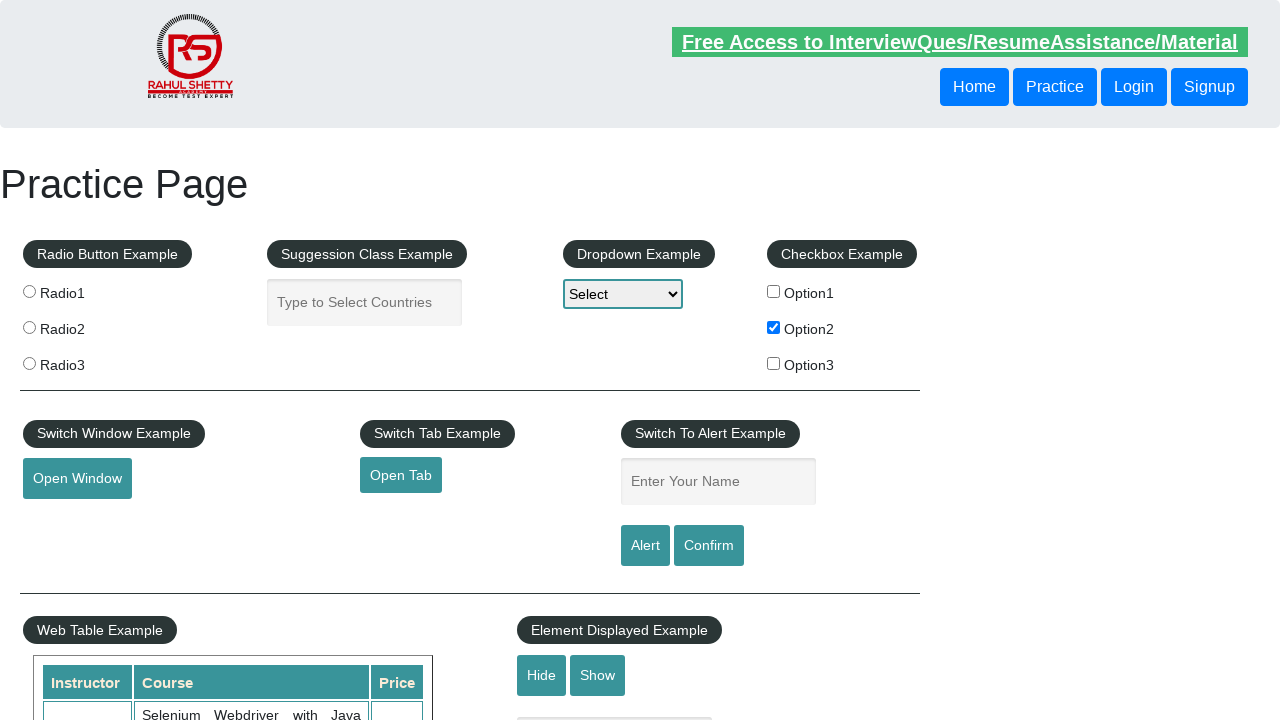

Reloaded current page
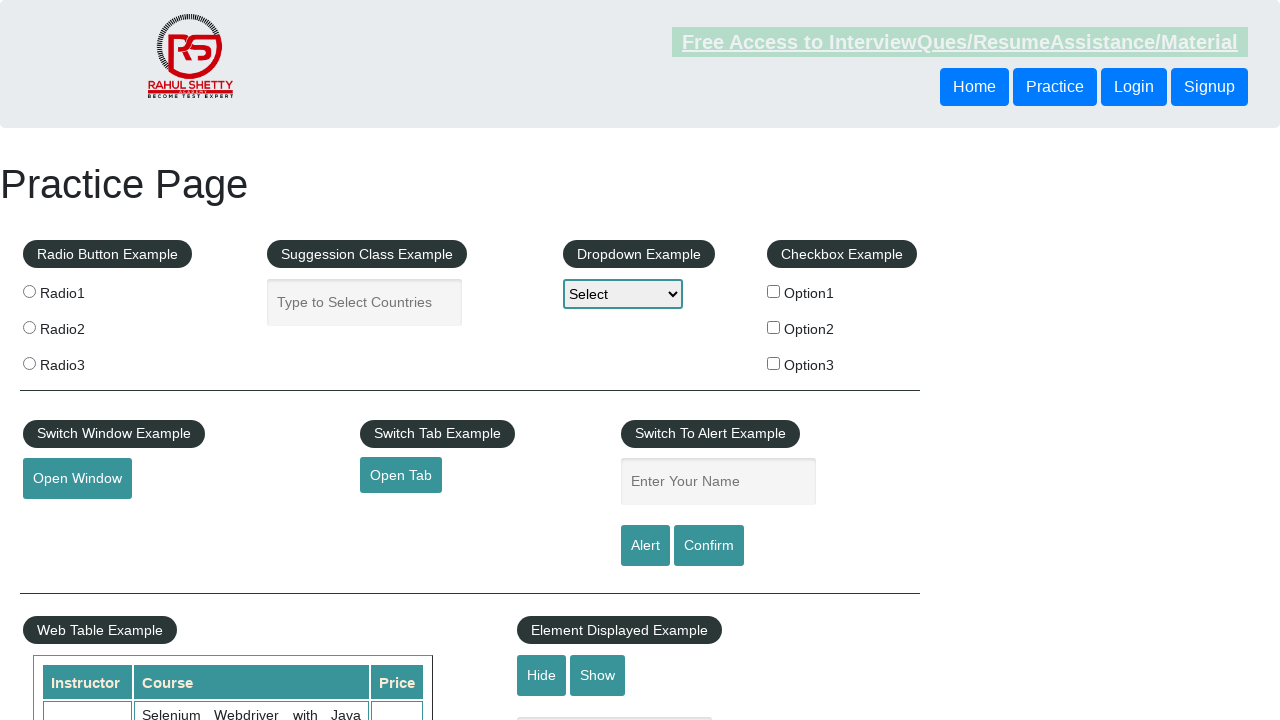

Stored current page reference
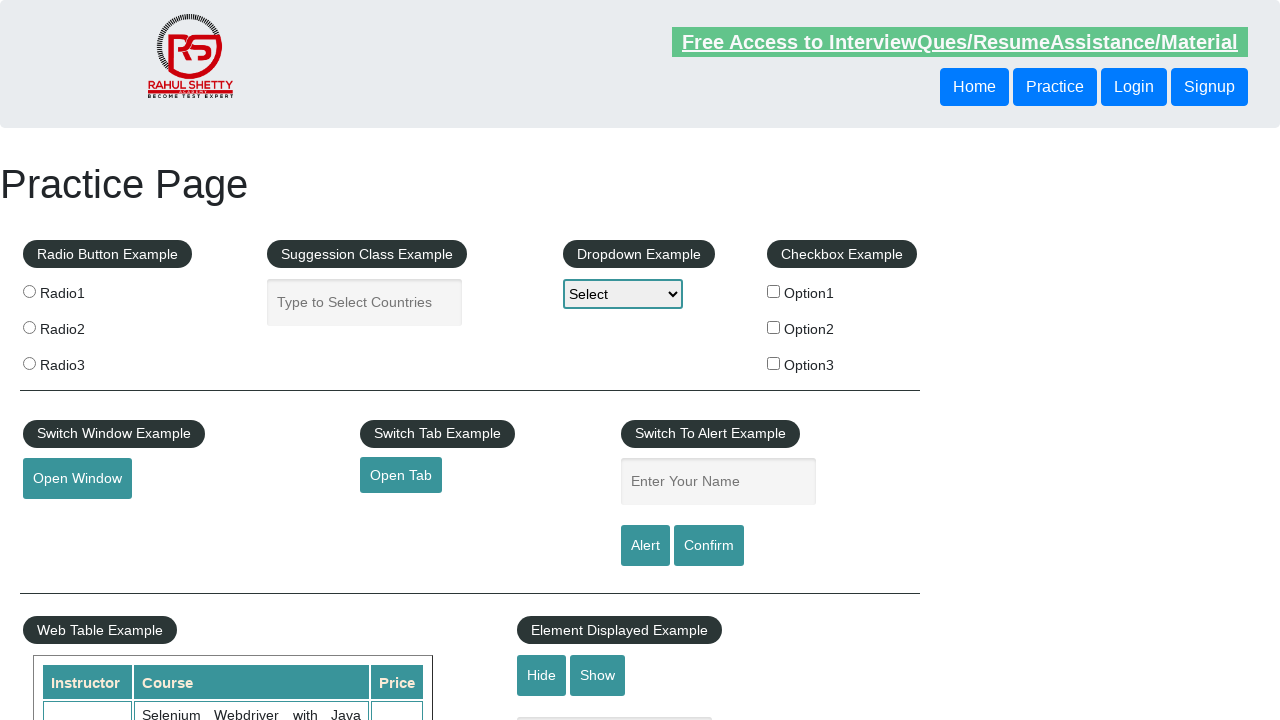

Clicked open window button and new page opened at (77, 479) on #openwindow
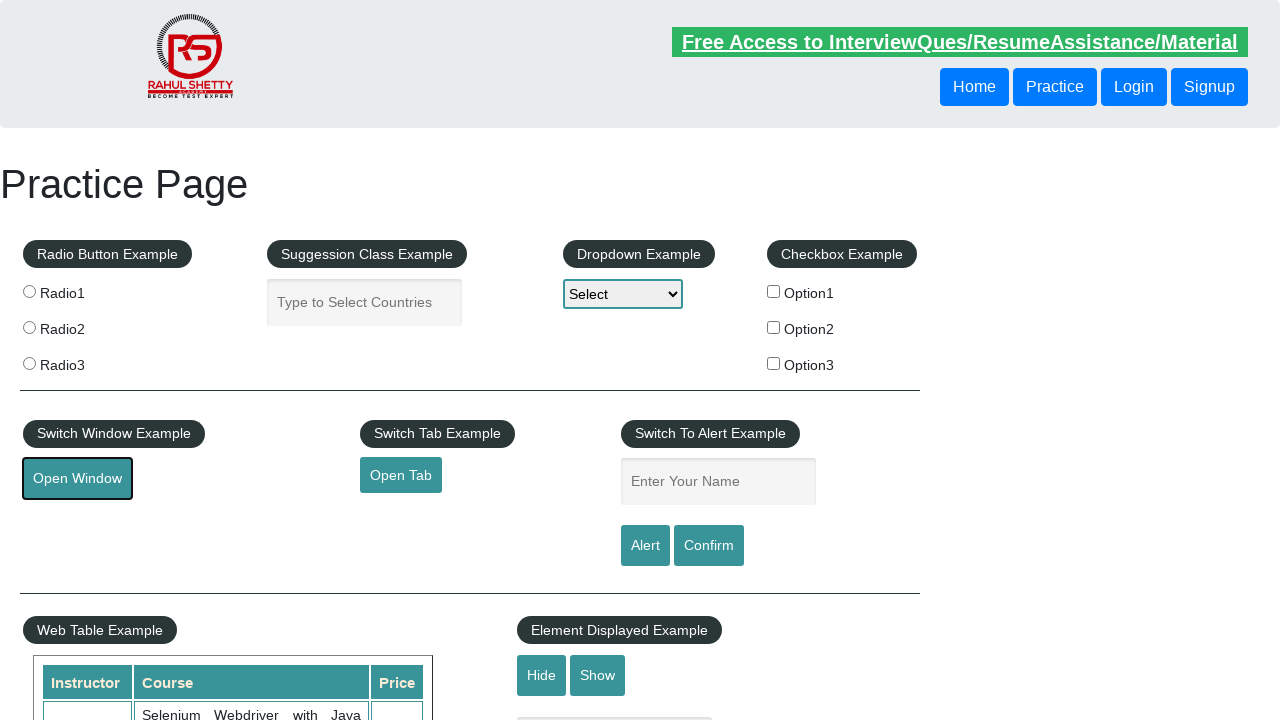

Closed the new window
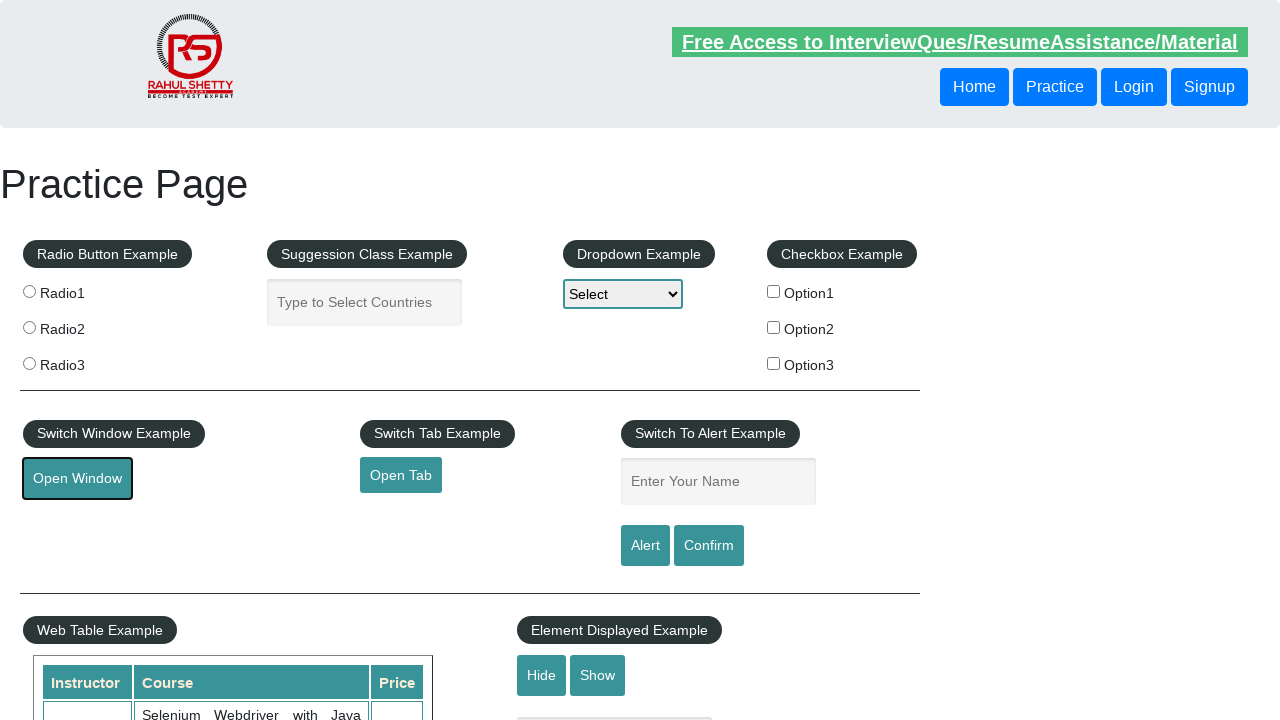

Clicked open tab button and new tab opened at (401, 475) on #opentab
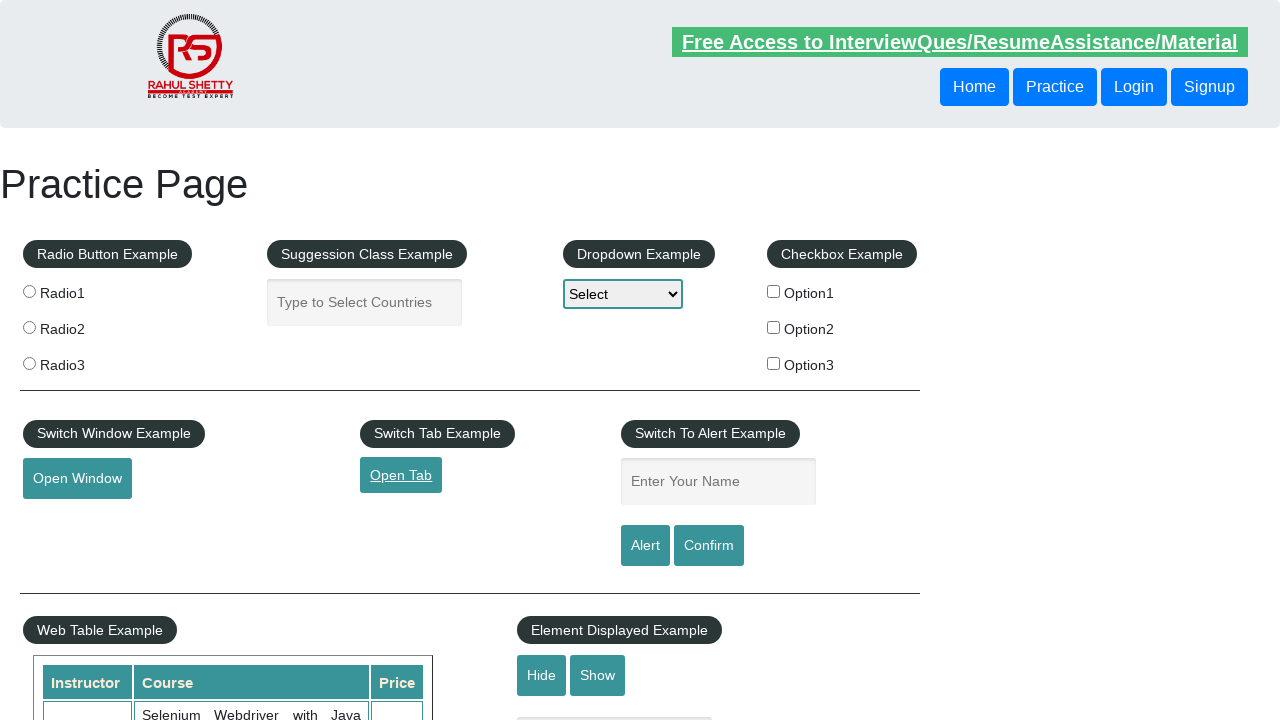

Closed the new tab
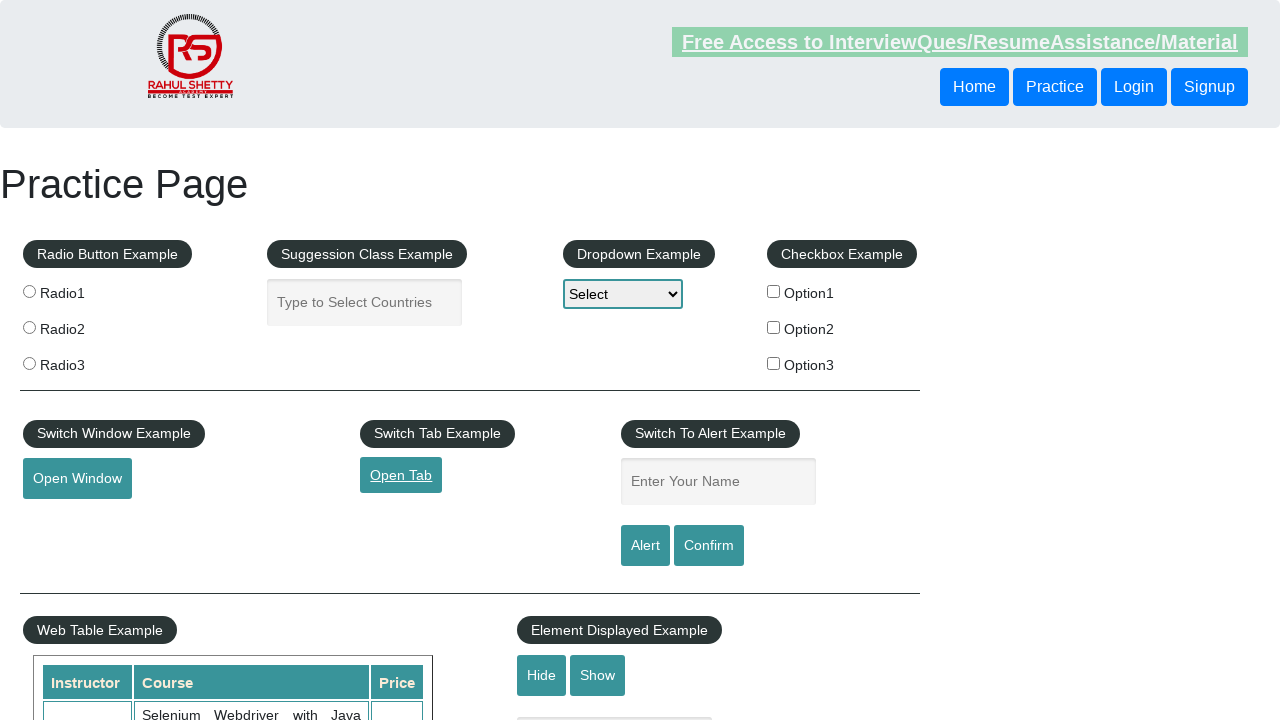

Located courses iframe
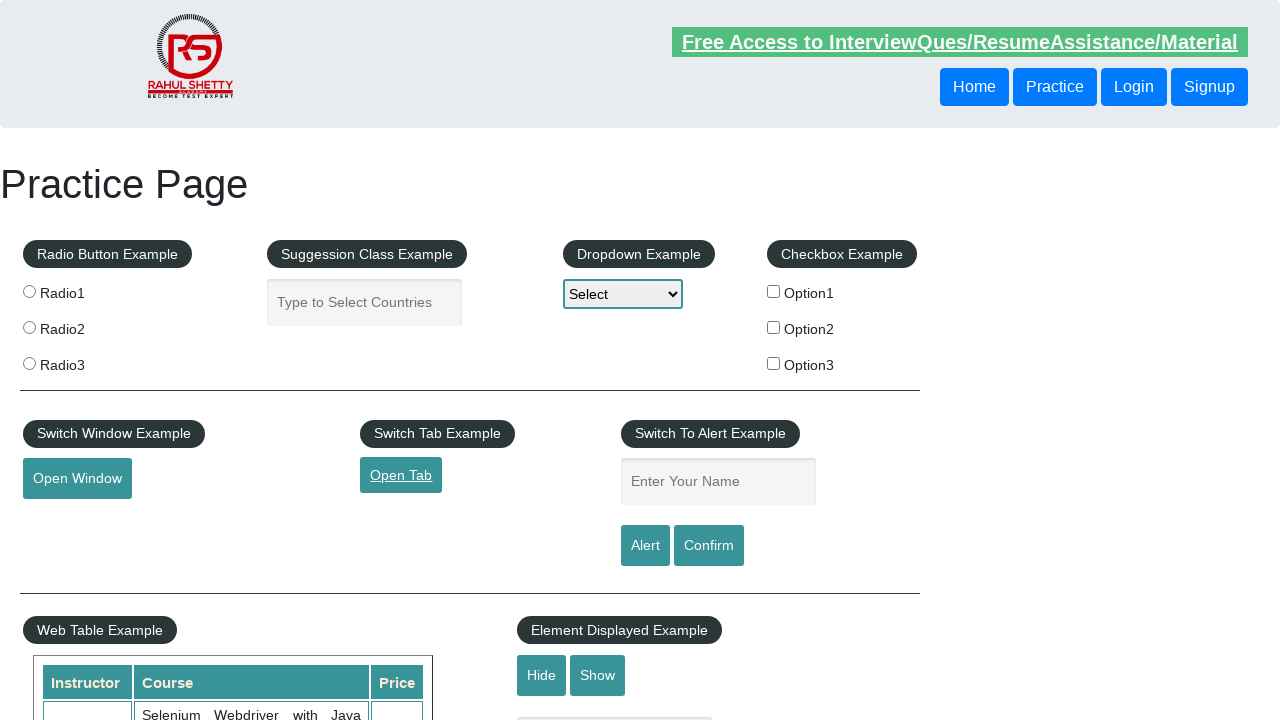

Clicked join now button in iframe at (139, 360) on #courses-iframe >> internal:control=enter-frame >> xpath=//a[contains(@class,'bt
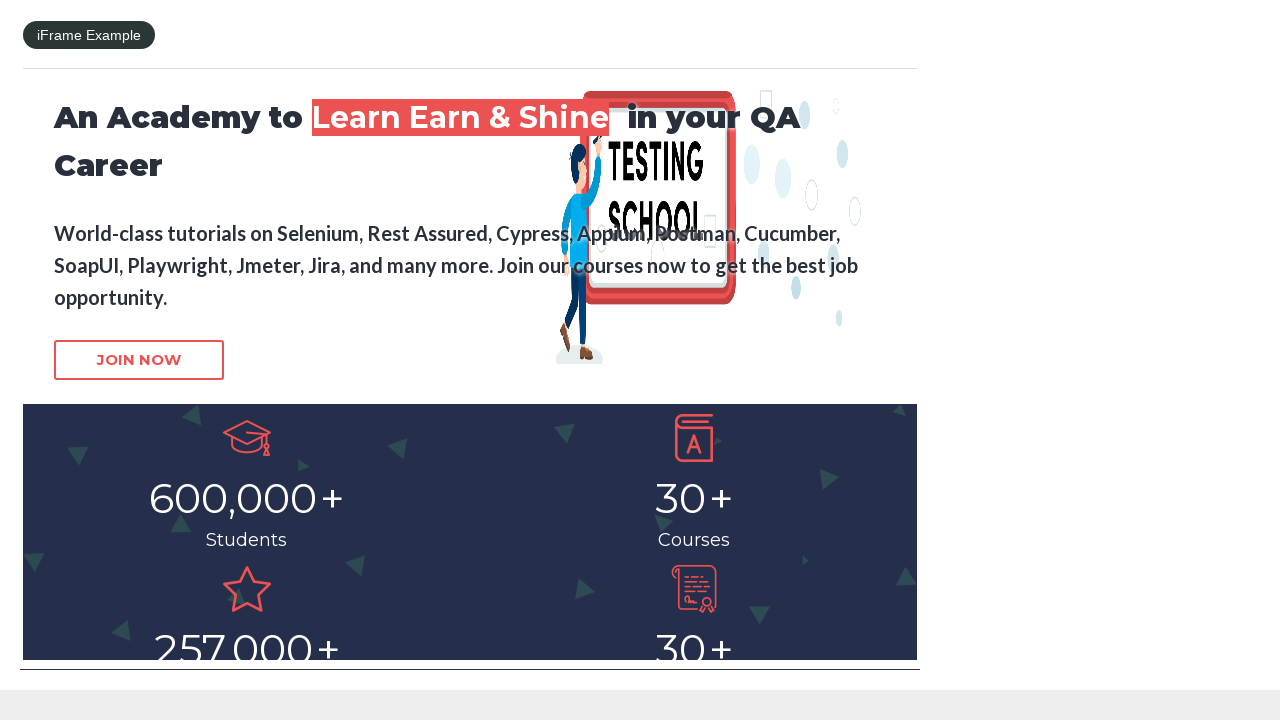

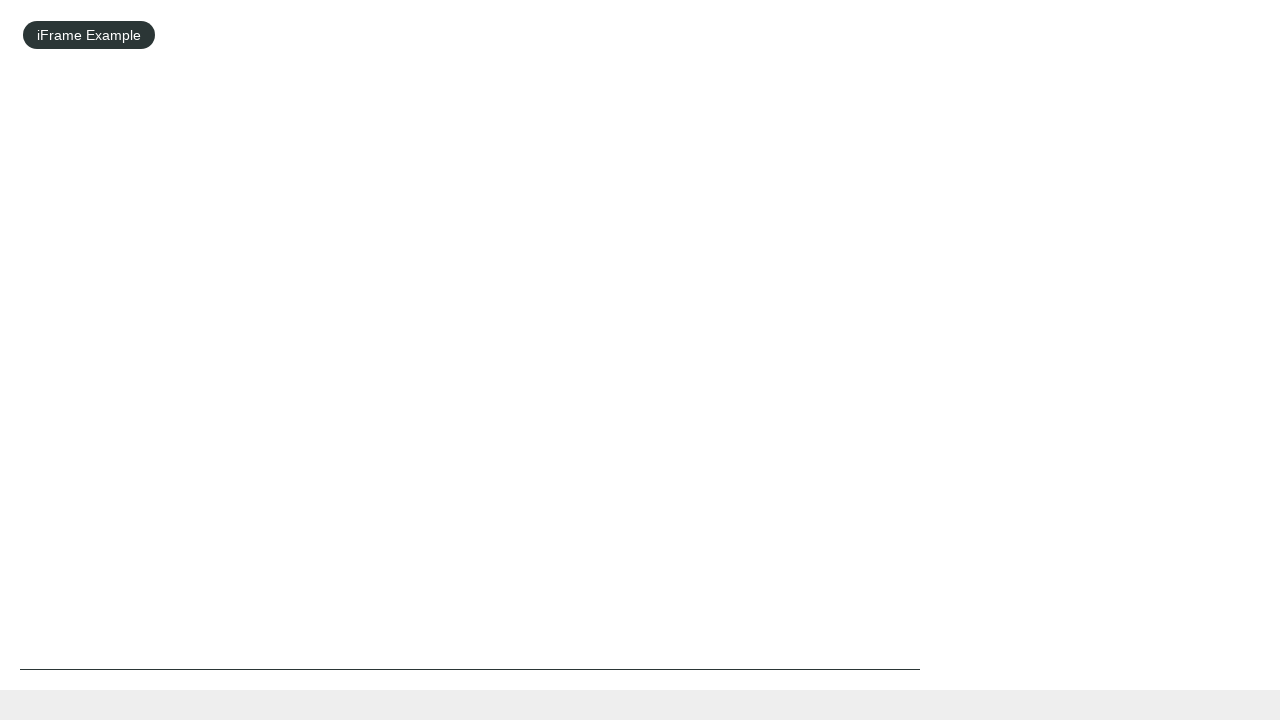